Tests JavaScript confirm dialog functionality within an iframe by clicking a button, accepting and dismissing alerts, and verifying the result text changes accordingly

Starting URL: https://www.w3schools.com/js/tryit.asp?filename=tryjs_confirm

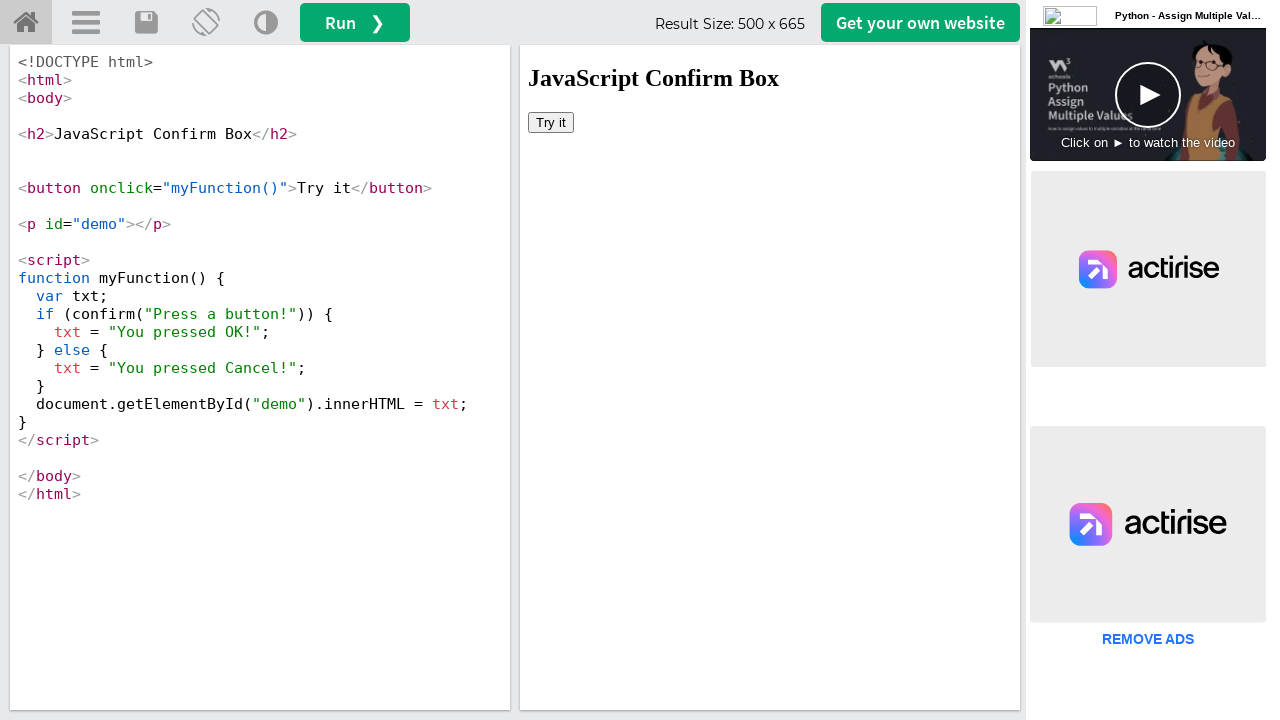

Located iframe#iframeResult containing the interactive demo
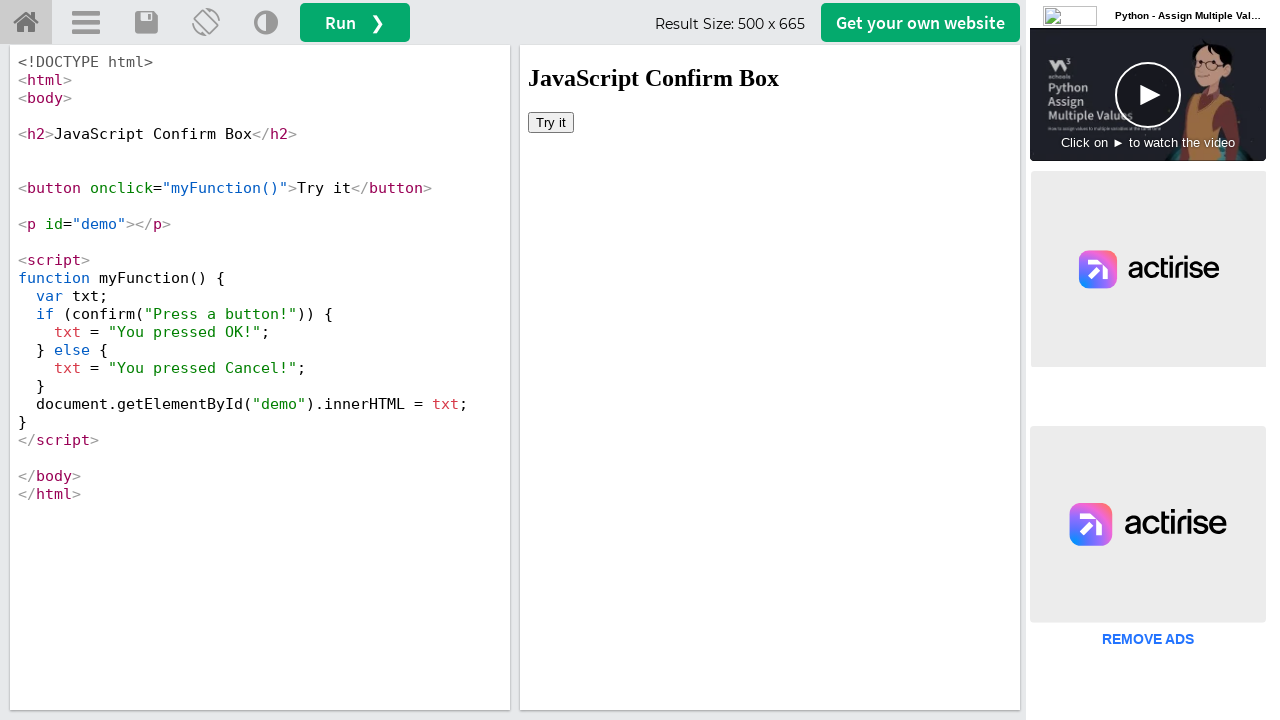

Clicked 'Try it' button to trigger confirm dialog at (551, 122) on iframe#iframeResult >> internal:control=enter-frame >> button:has-text('Try it')
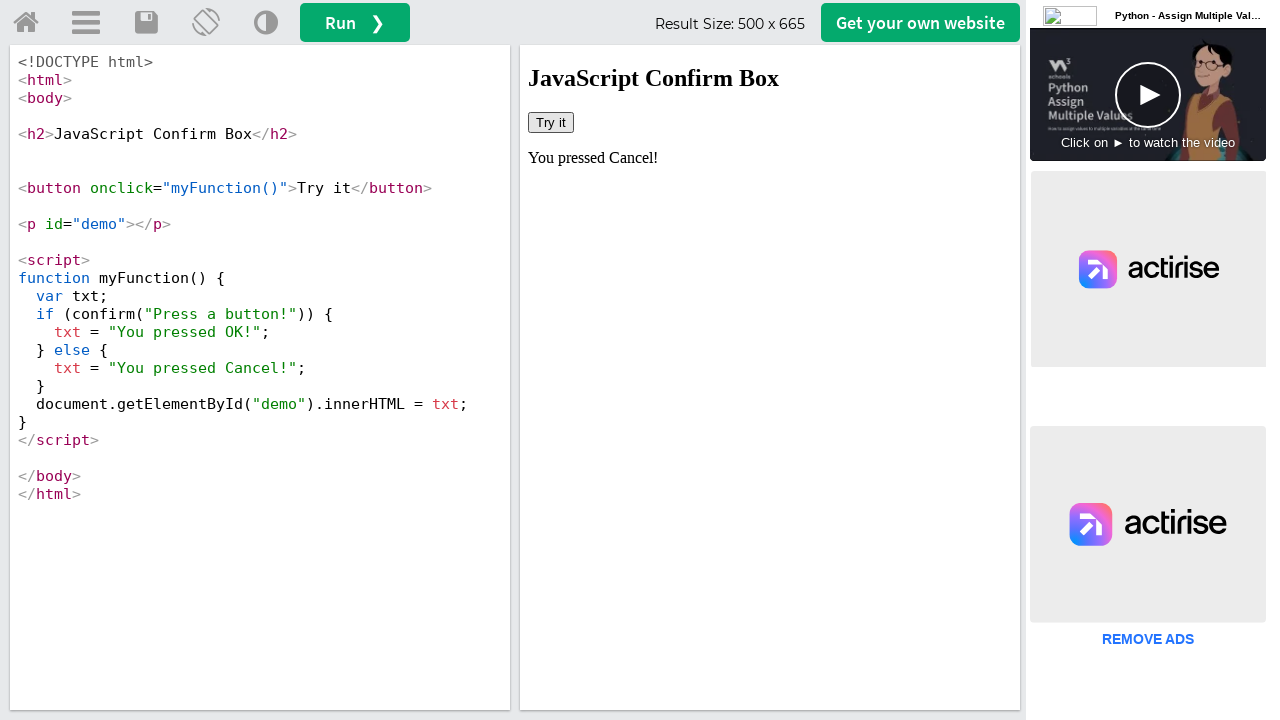

Set up dialog handler to accept confirm dialogs
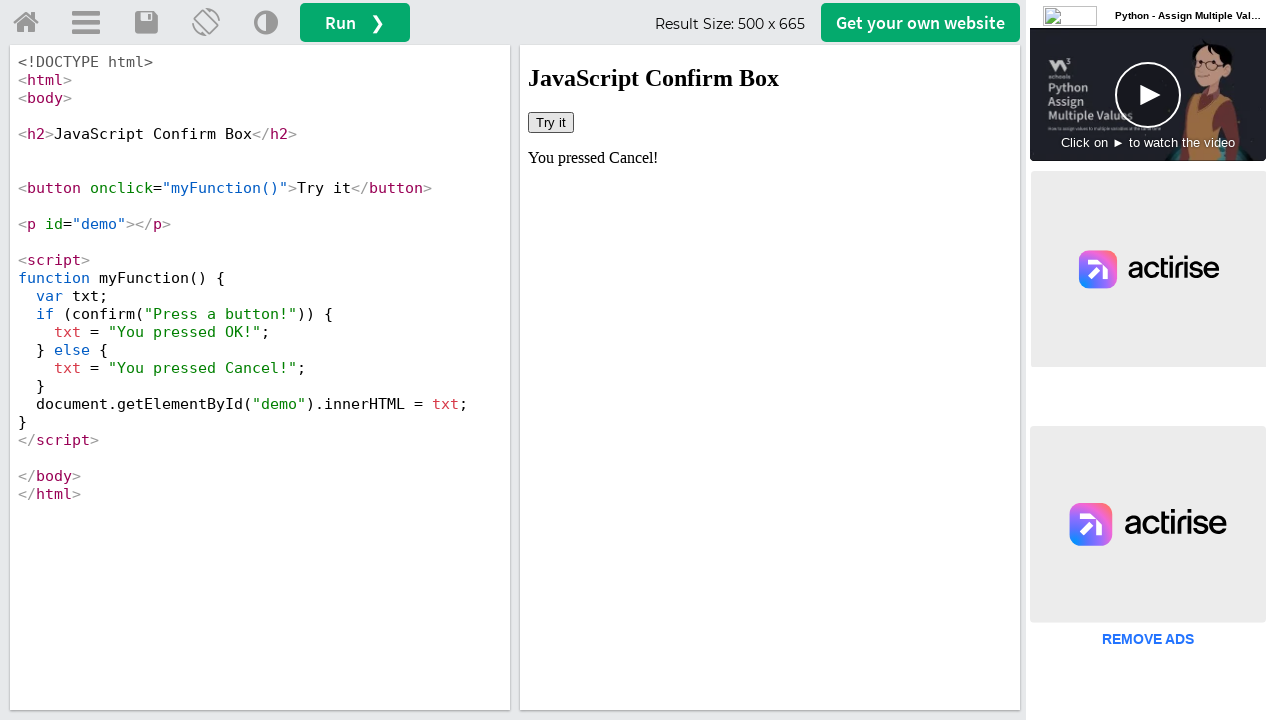

Waited 500ms for confirm dialog to be handled
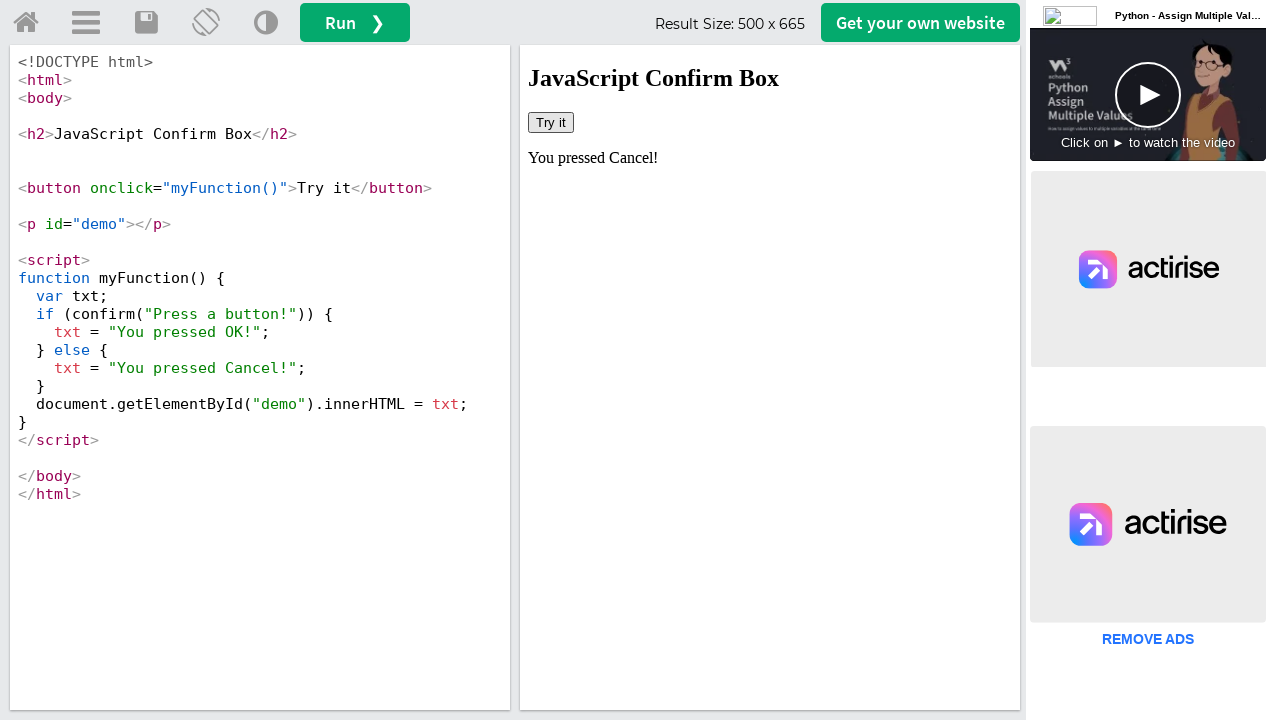

Retrieved result text after accepting dialog: 'You pressed Cancel!'
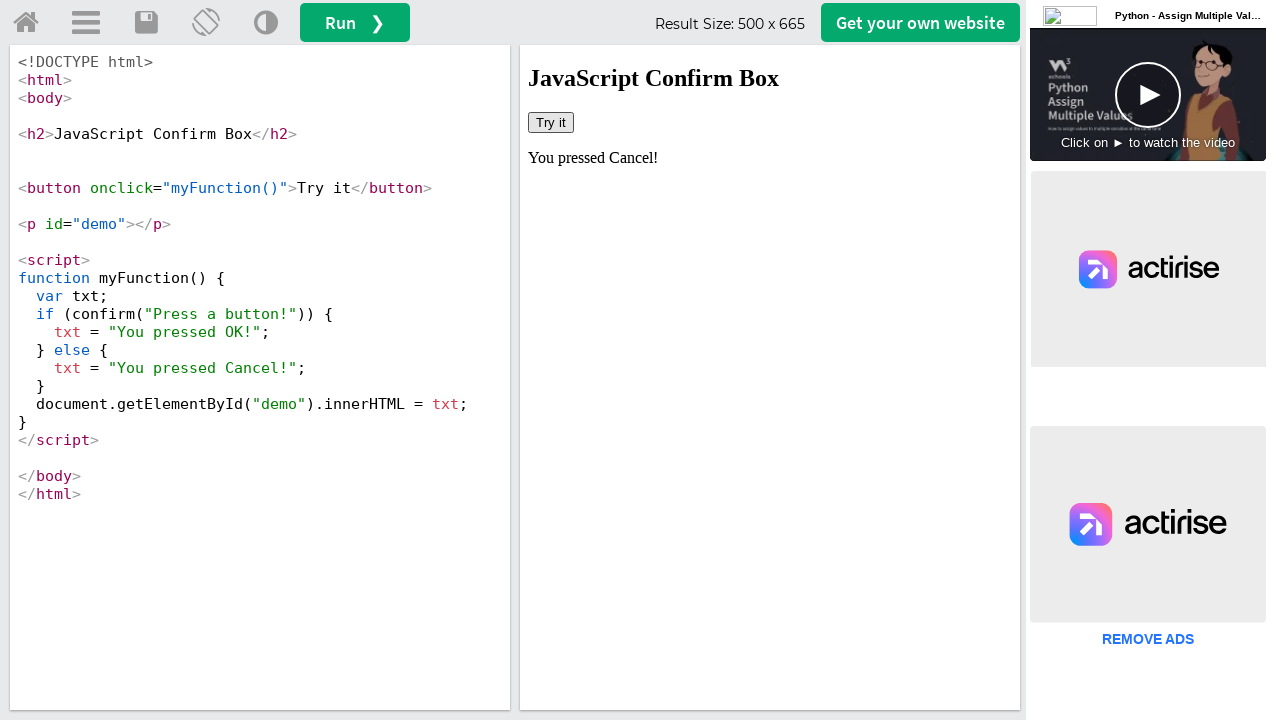

Clicked 'Try it' button again to trigger confirm dialog at (551, 122) on iframe#iframeResult >> internal:control=enter-frame >> button:has-text('Try it')
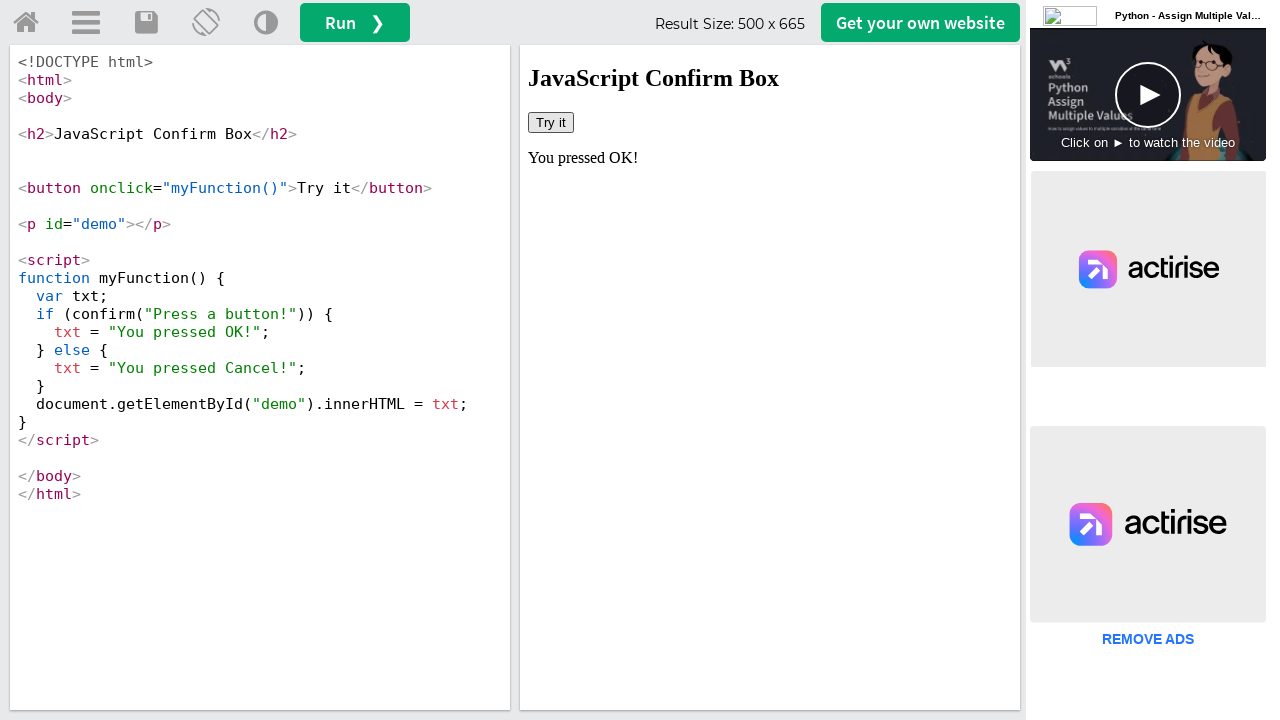

Set up dialog handler to dismiss confirm dialogs
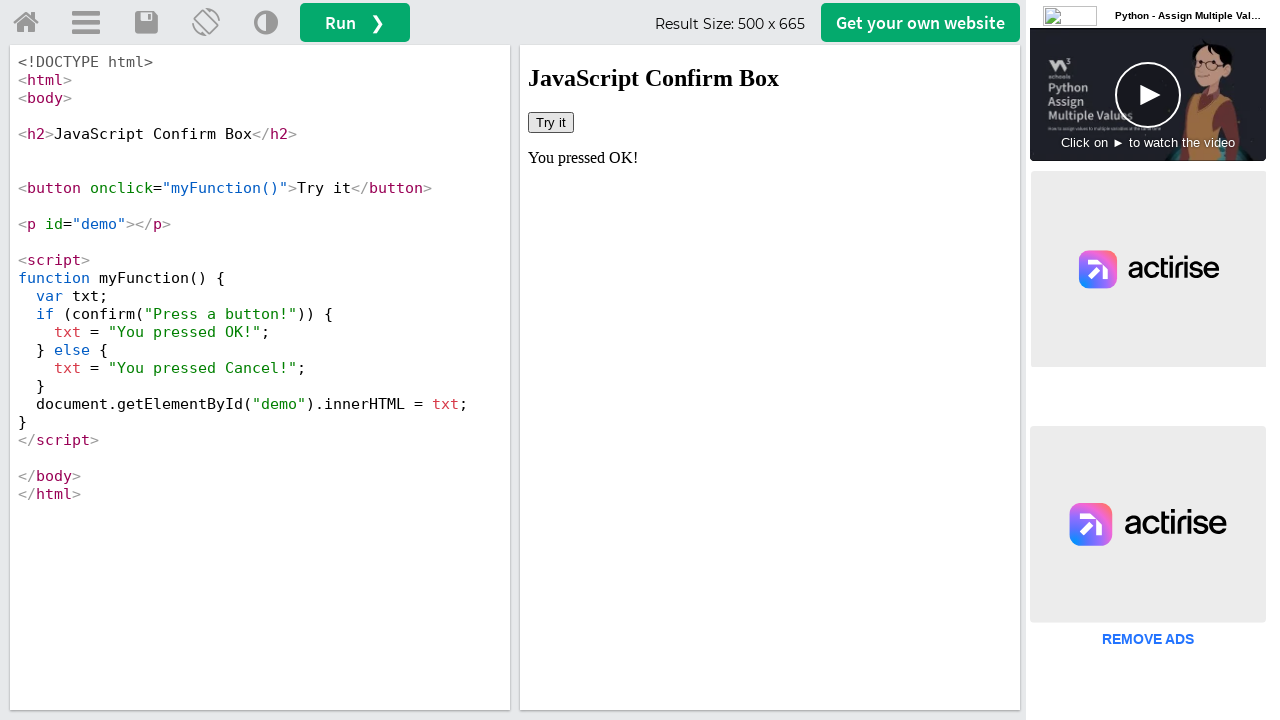

Waited 500ms for confirm dialog to be handled
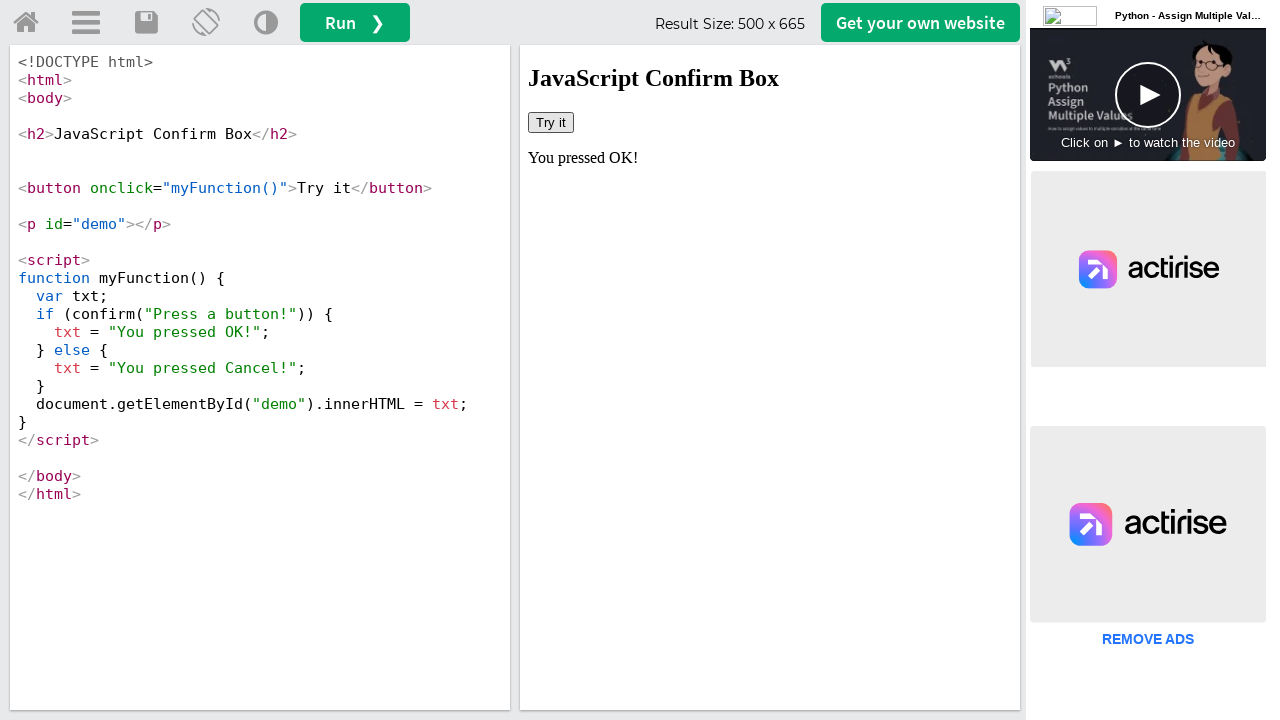

Retrieved result text after dismissing dialog: 'You pressed OK!'
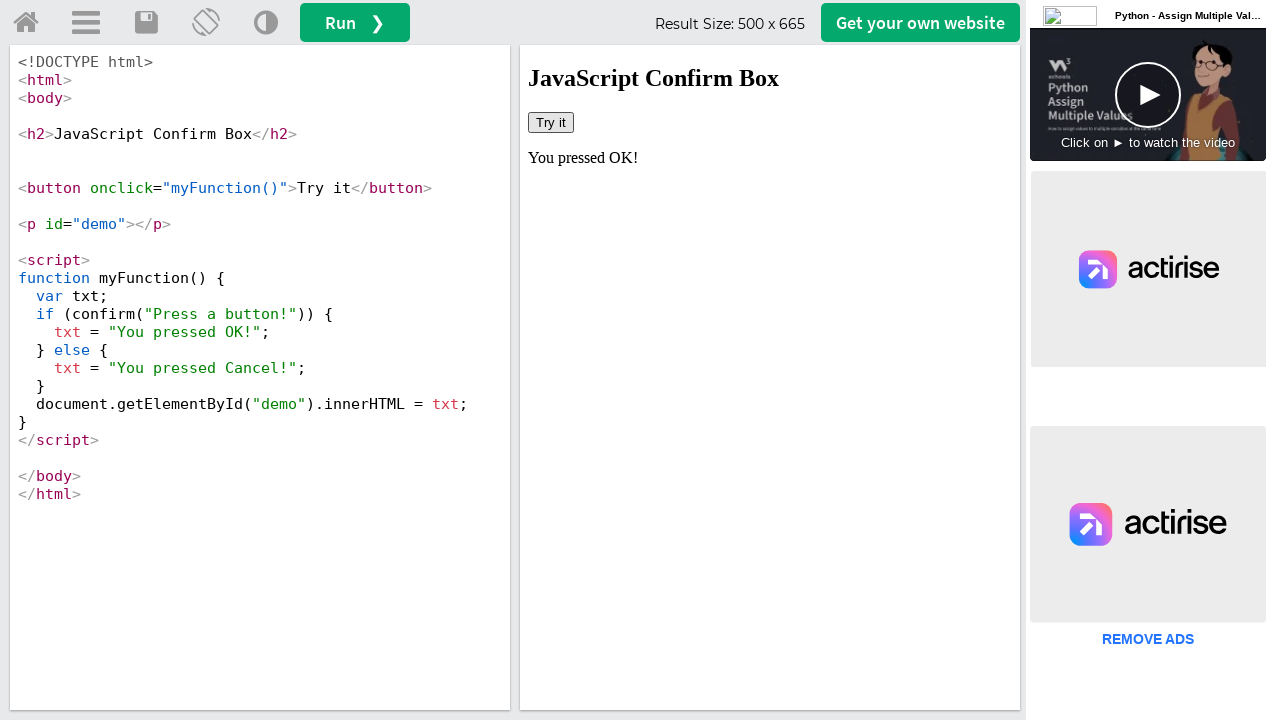

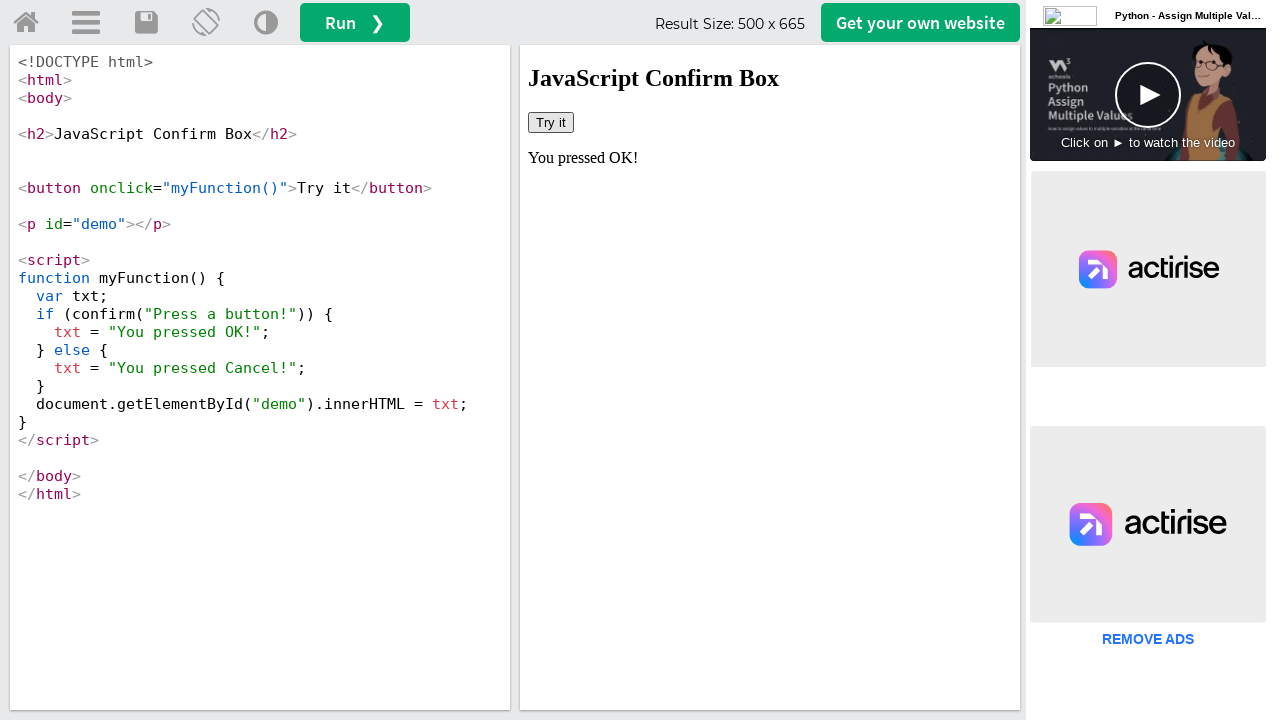